Tests the dark mode toggle functionality on GeeksforGeeks website by locating and clicking the dark mode button.

Starting URL: https://www.geeksforgeeks.org/

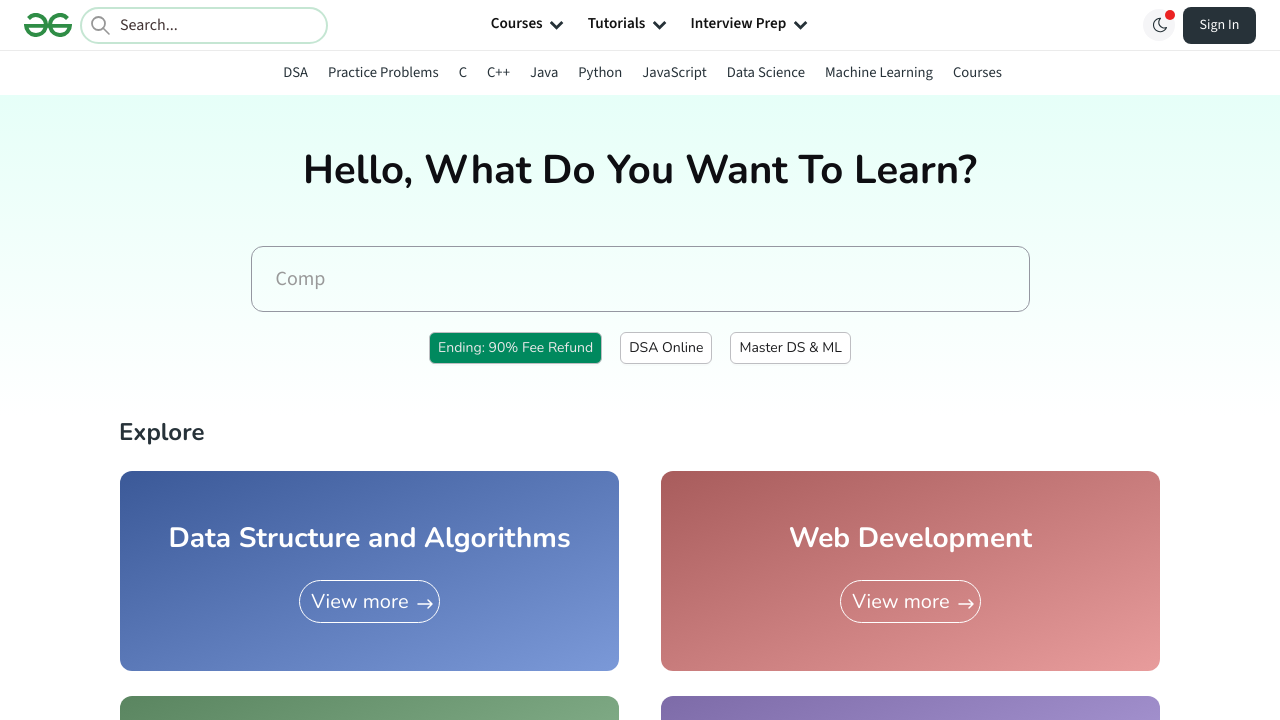

Waited for page to fully load (networkidle)
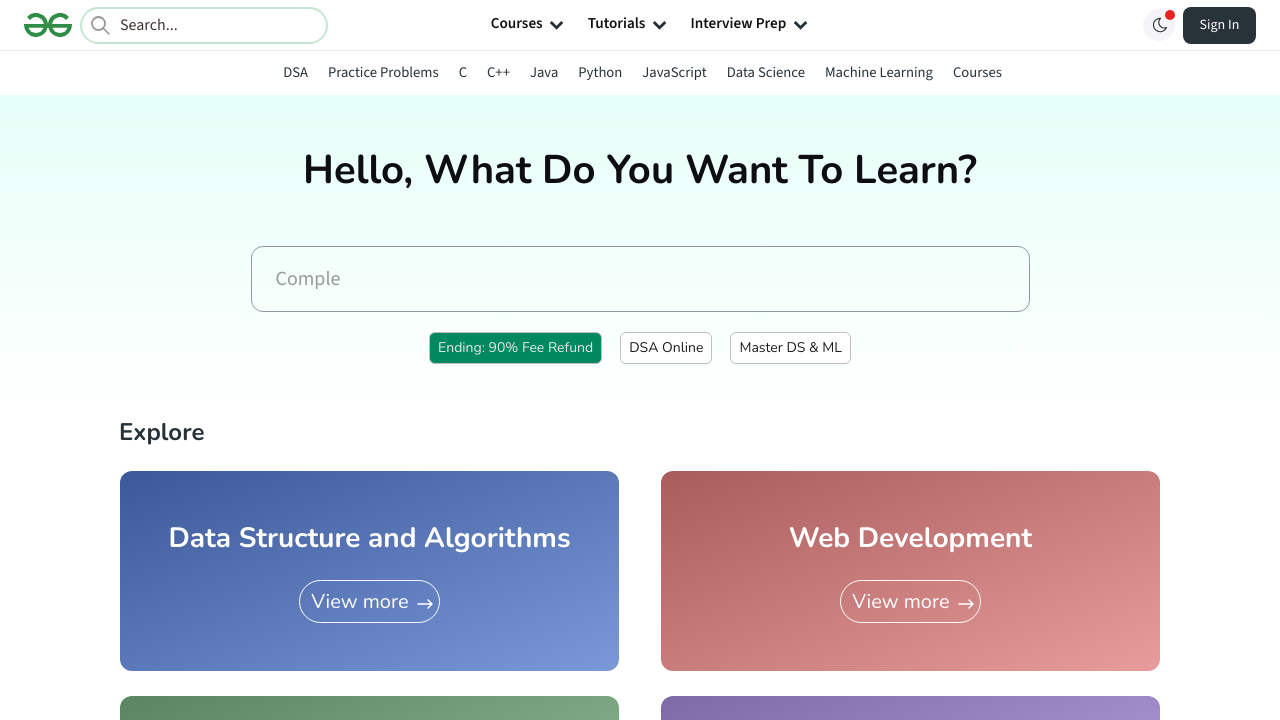

Waited 1 second for popups to clear
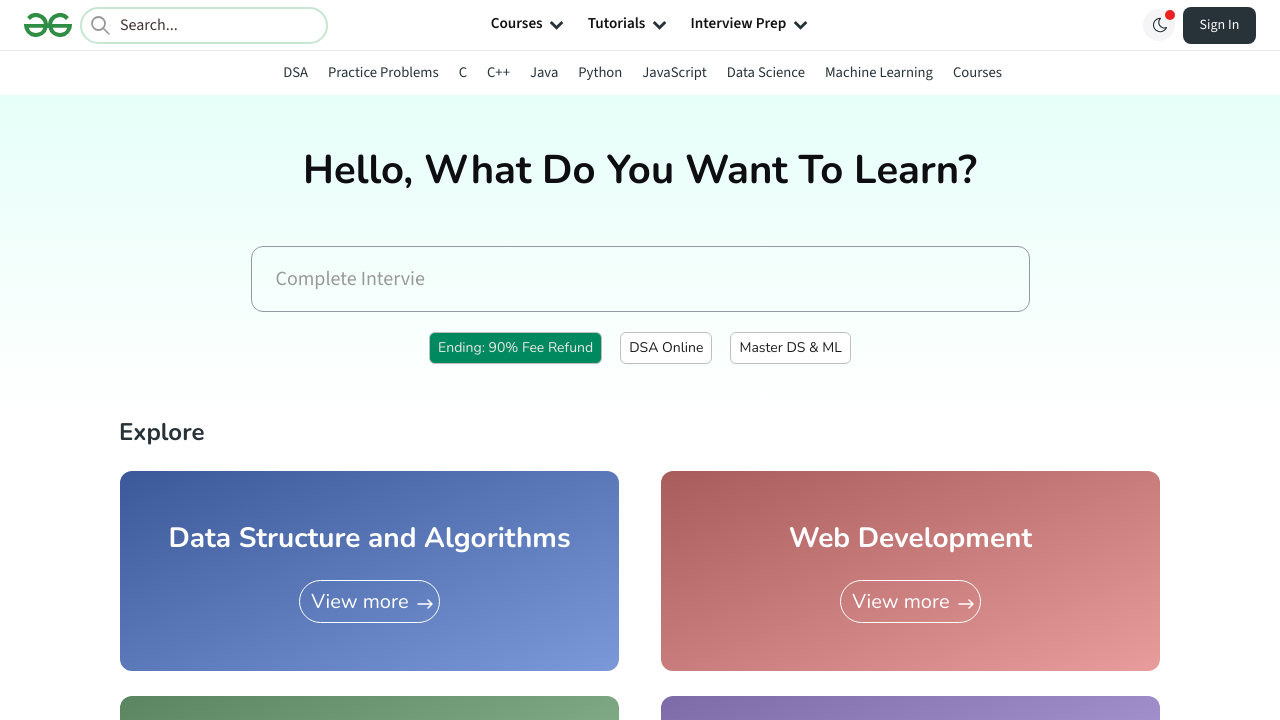

Located dark mode toggle button
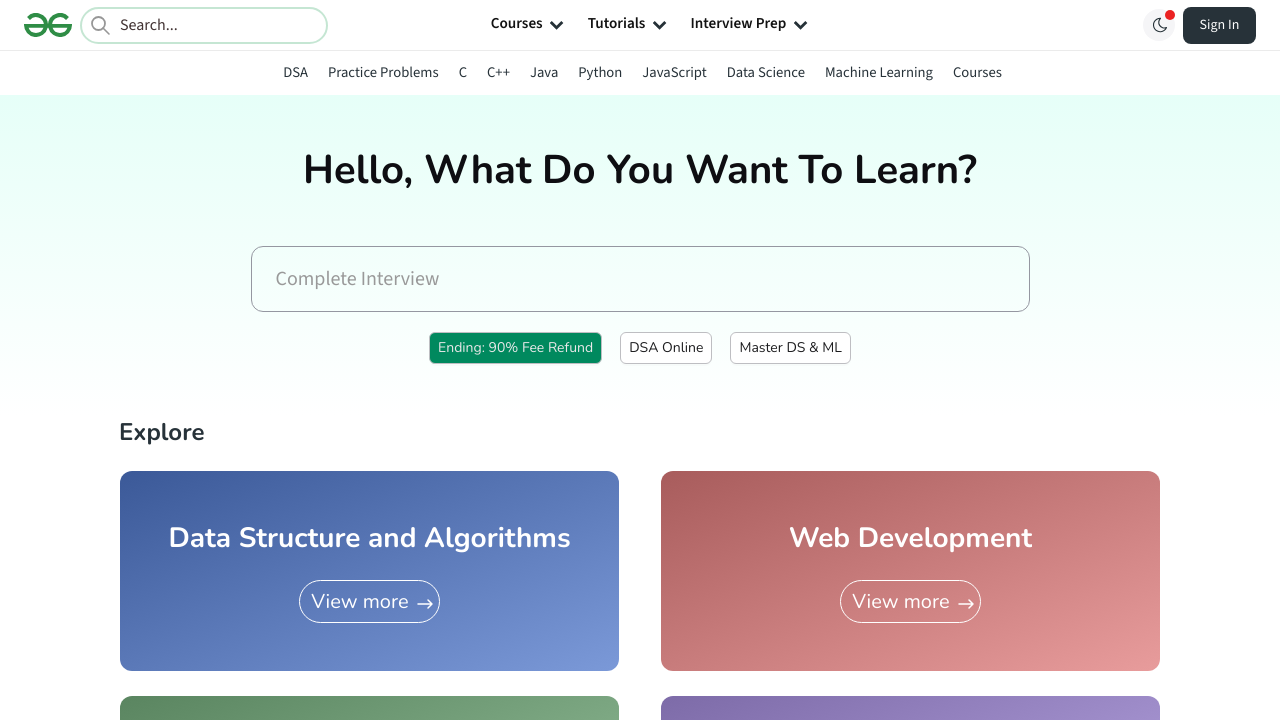

Dark mode button is visible
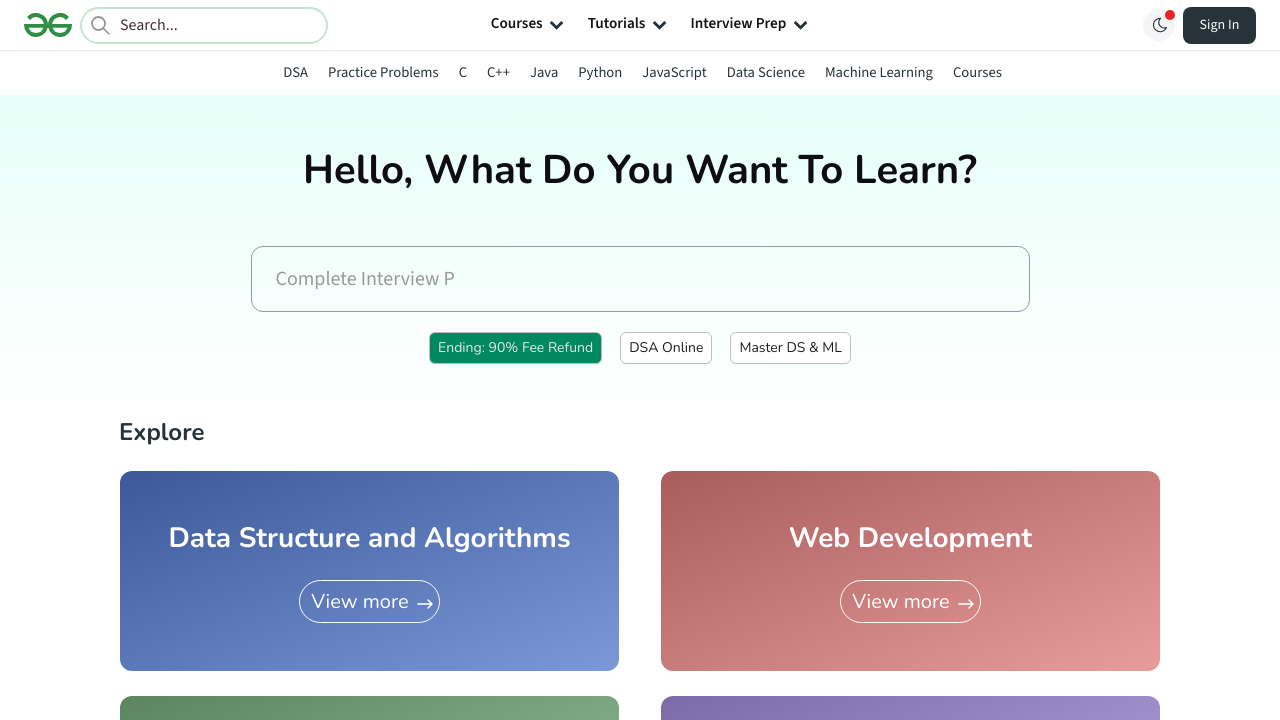

Clicked dark mode toggle button at (1159, 25) on .darkMode-wrap
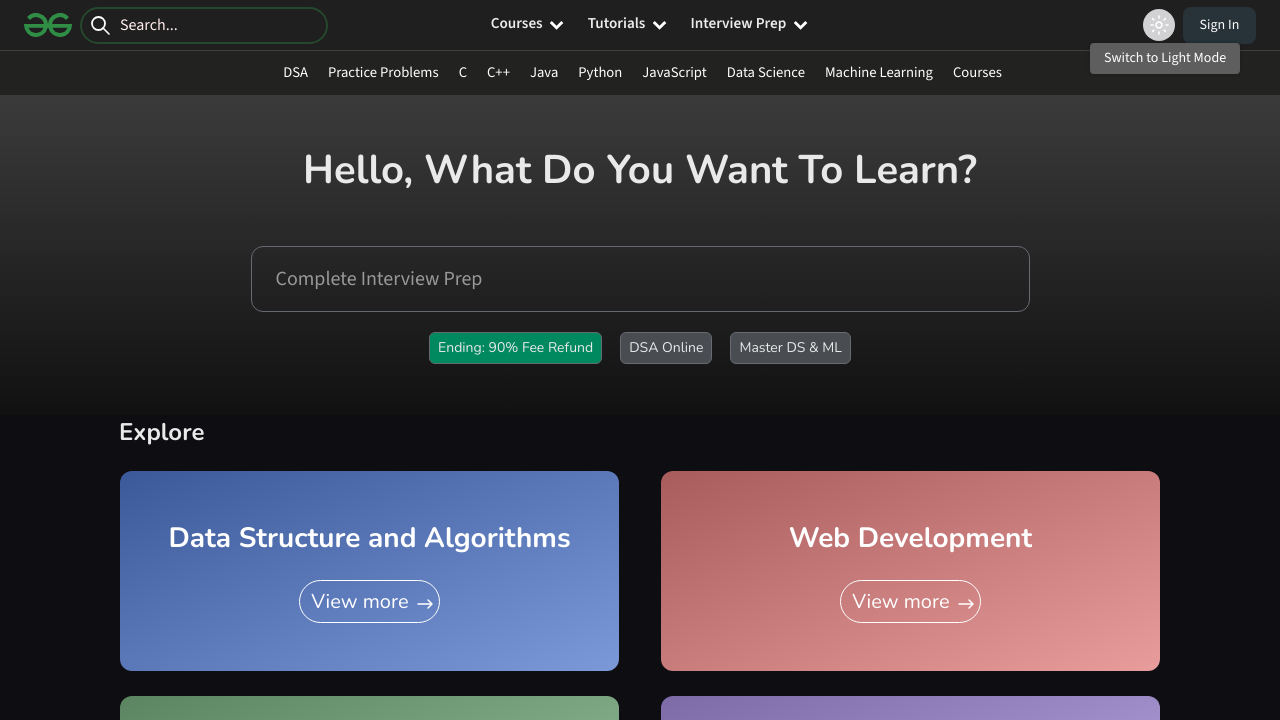

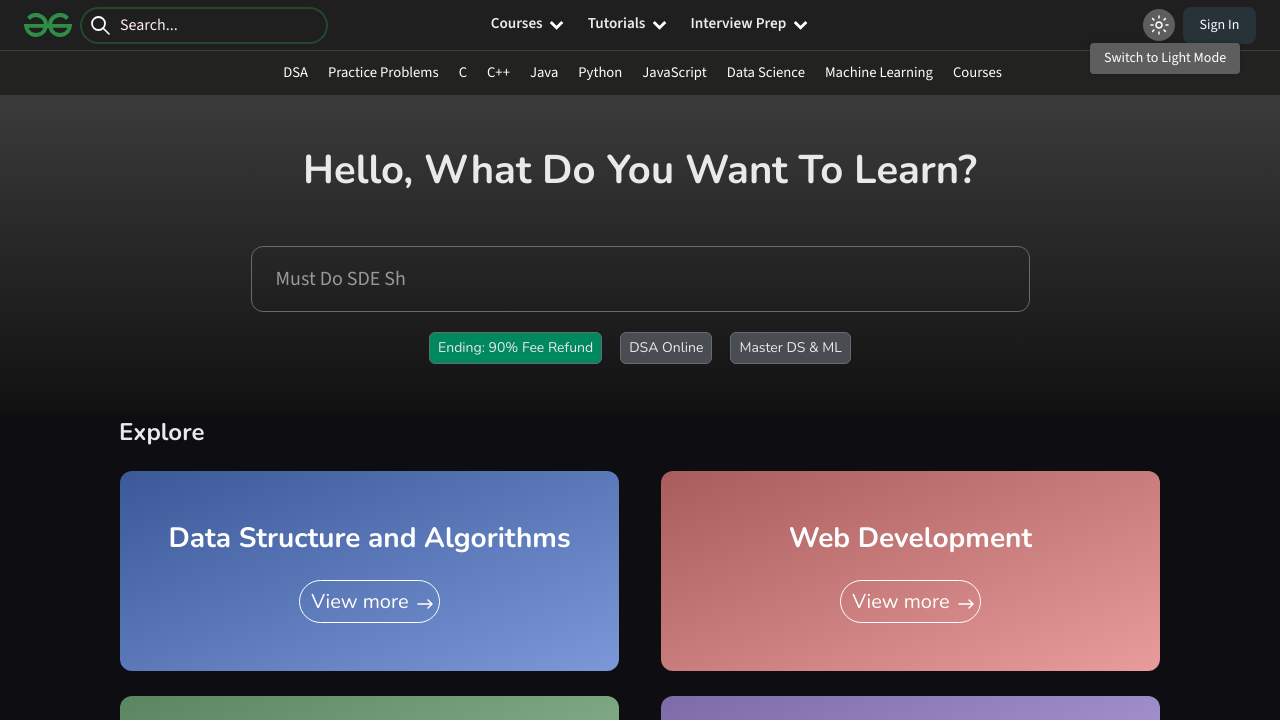